Tests table sorting functionality by clicking the sort column headers on two different tables.

Starting URL: http://the-internet.herokuapp.com/tables

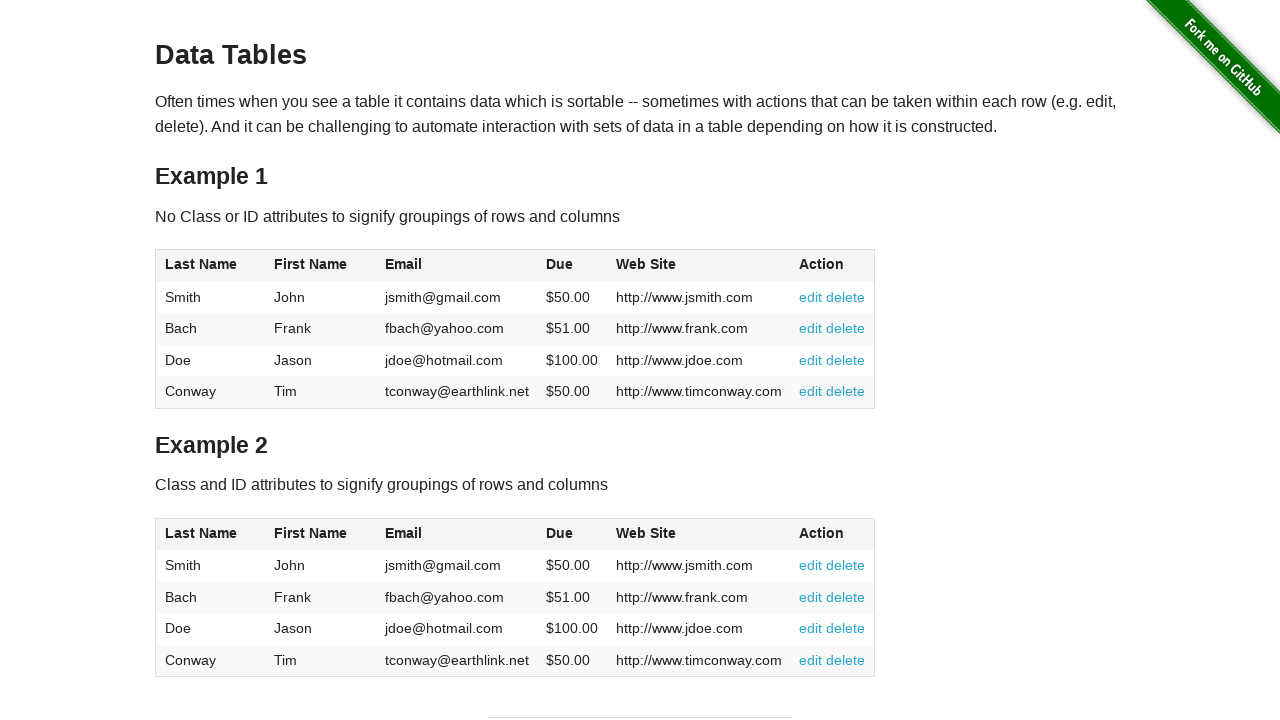

Clicked sort button on 4th column (Due) in table1 at (560, 264) on #table1 thead tr th:nth-child(4) span
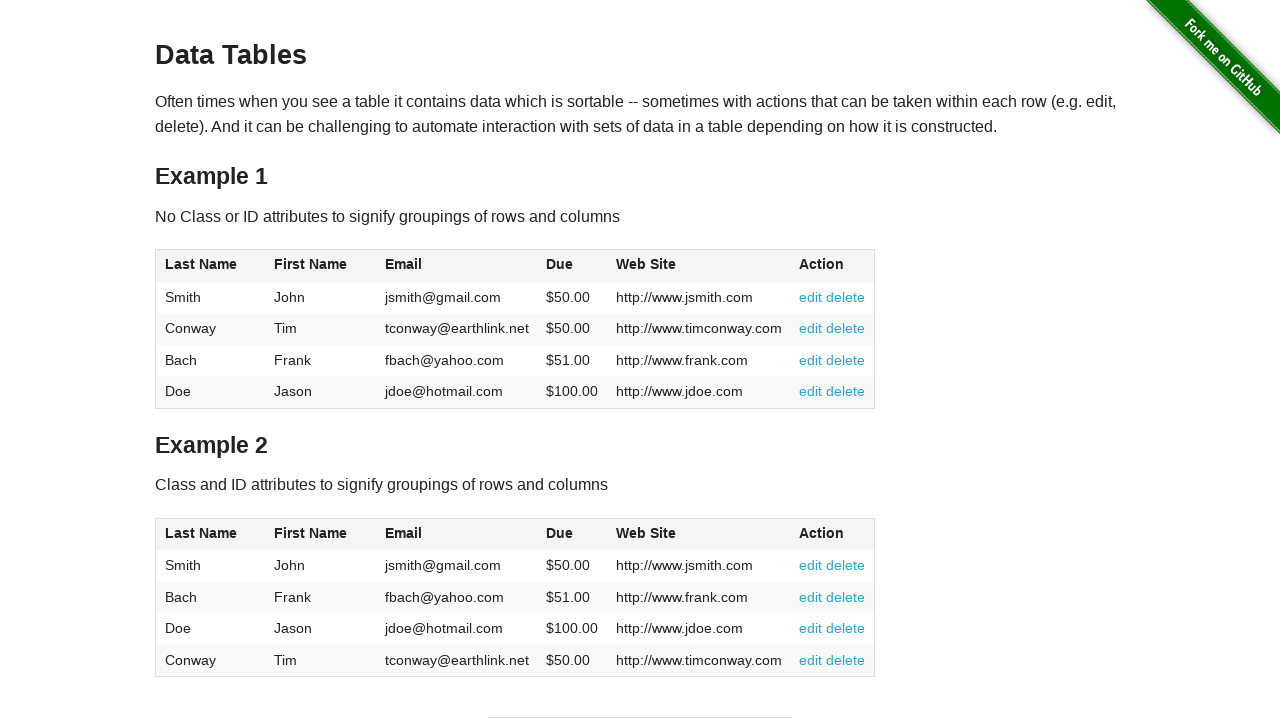

Clicked sort button on 4th column (Due) in table2 at (560, 533) on #table2 thead tr th:nth-child(4) span
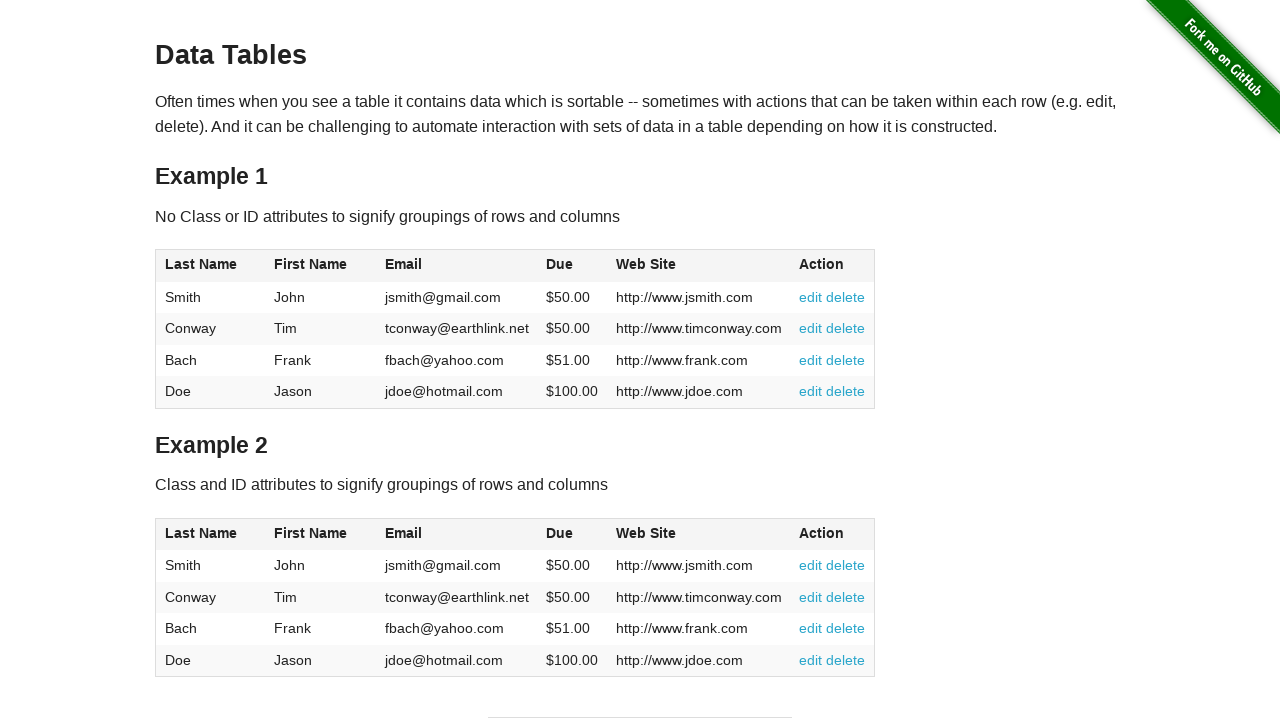

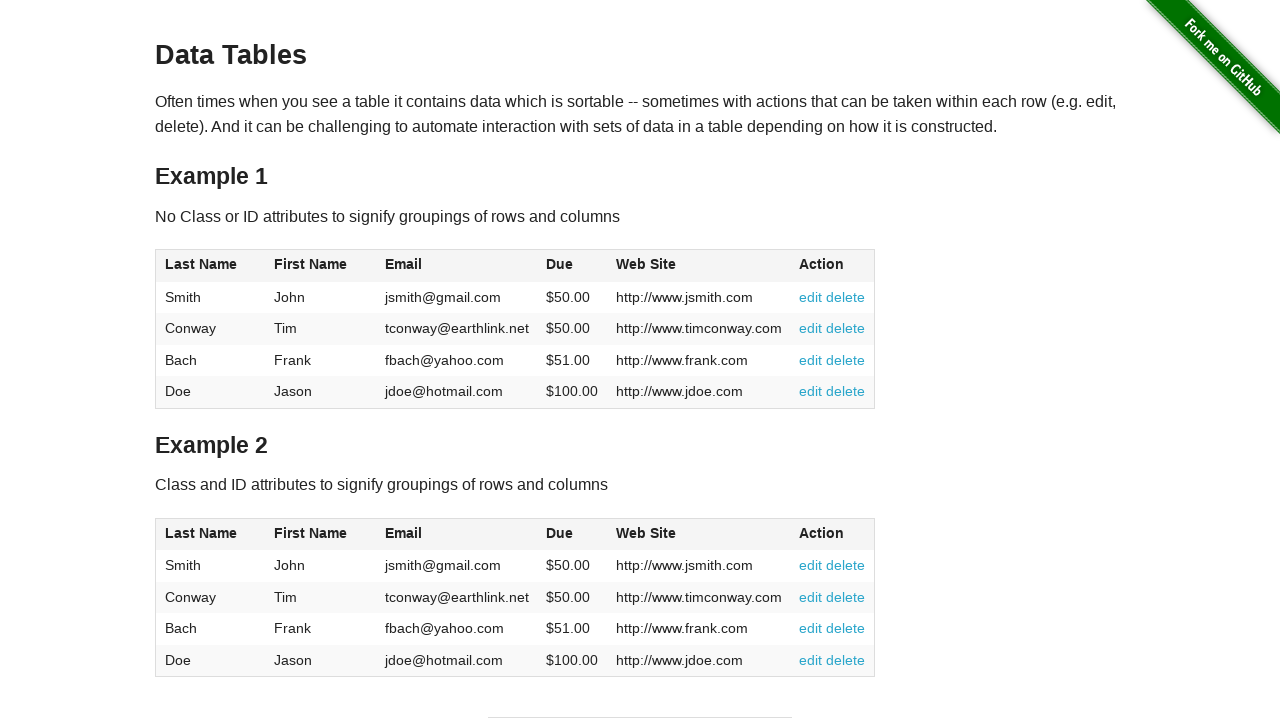